Tests hover menu interactions by hovering over main menu item and then sub-menu item to reveal nested menu options

Starting URL: https://demoqa.com/menu/

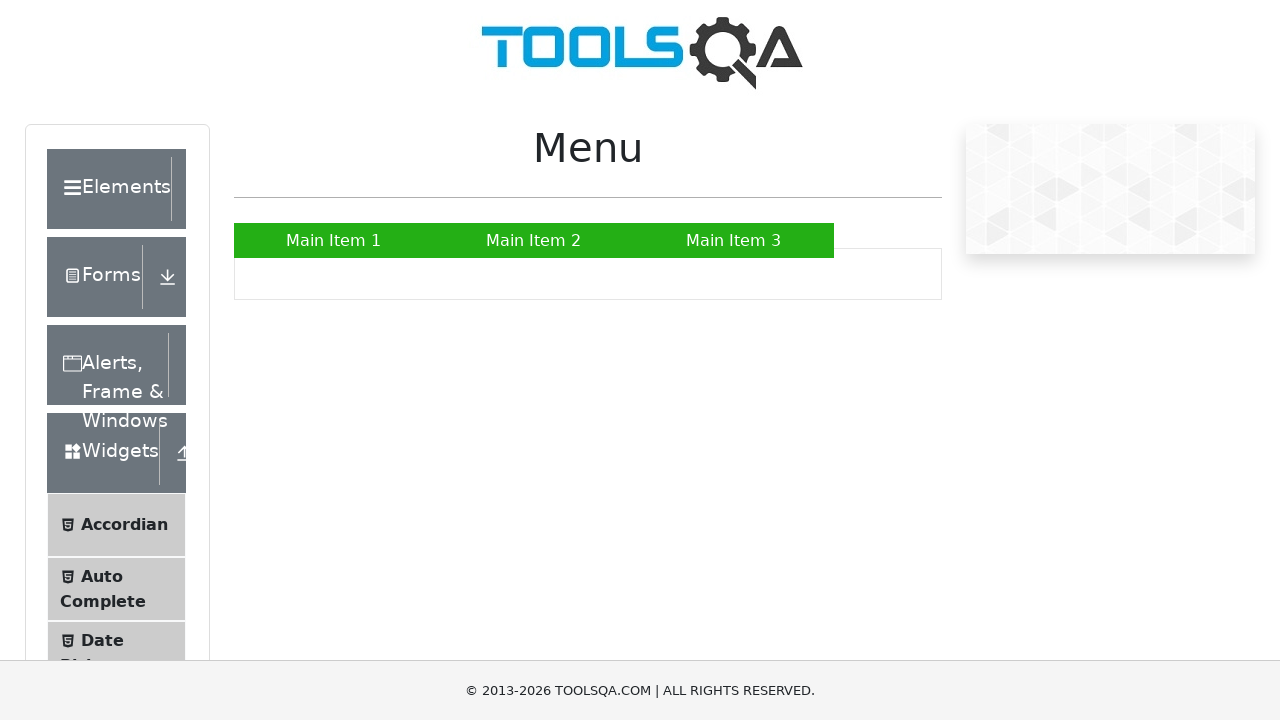

Waited for and located 'Main Item 2' menu element
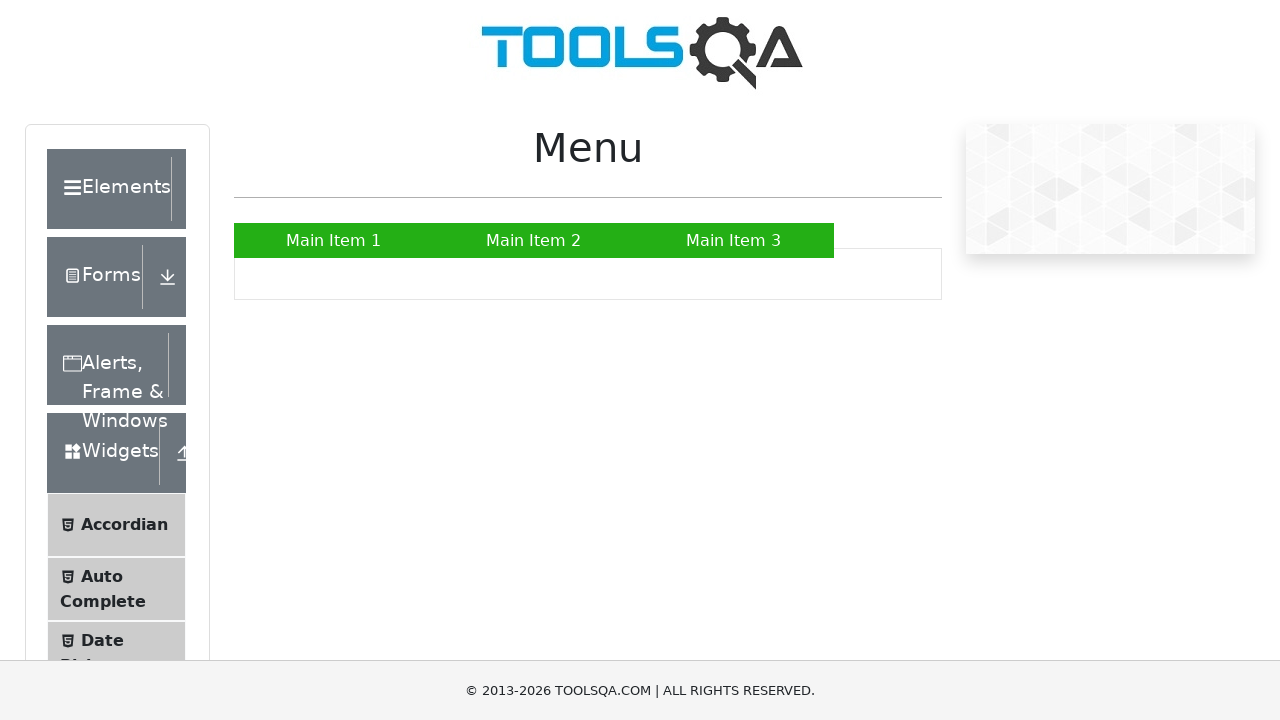

Hovered over 'Main Item 2' to reveal submenu
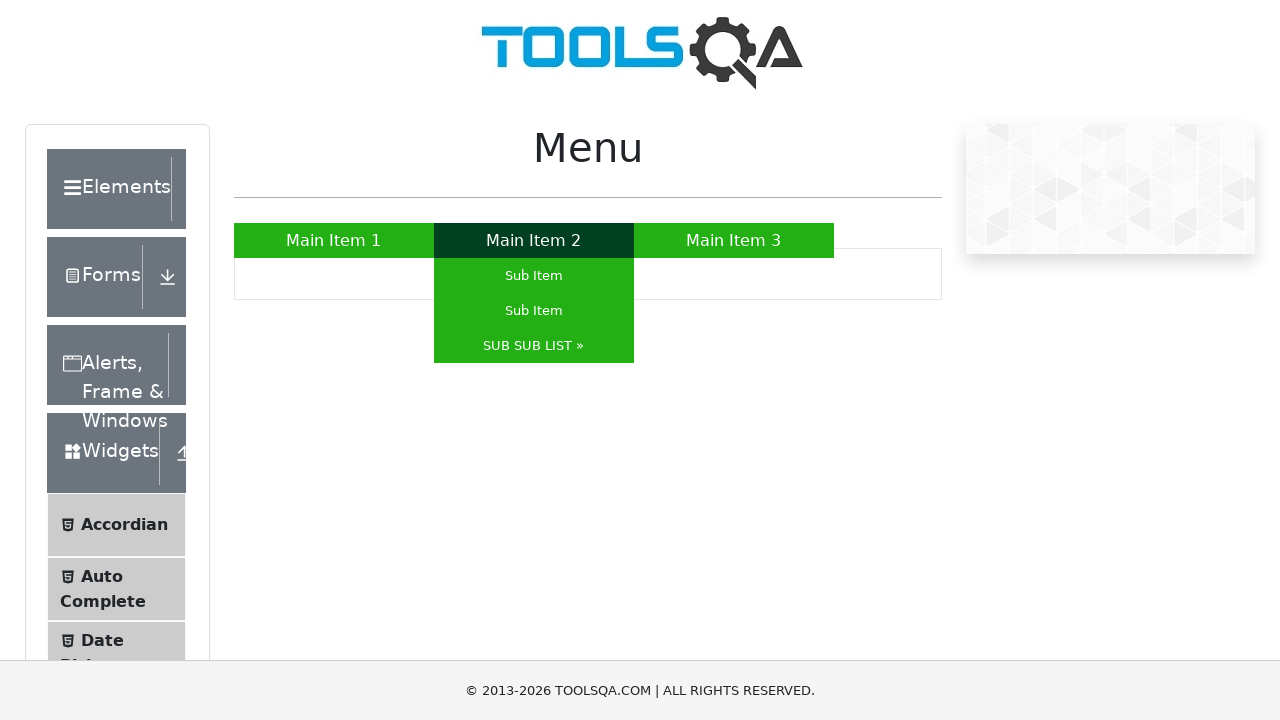

Waited for and located 'SUB SUB LIST »' submenu element
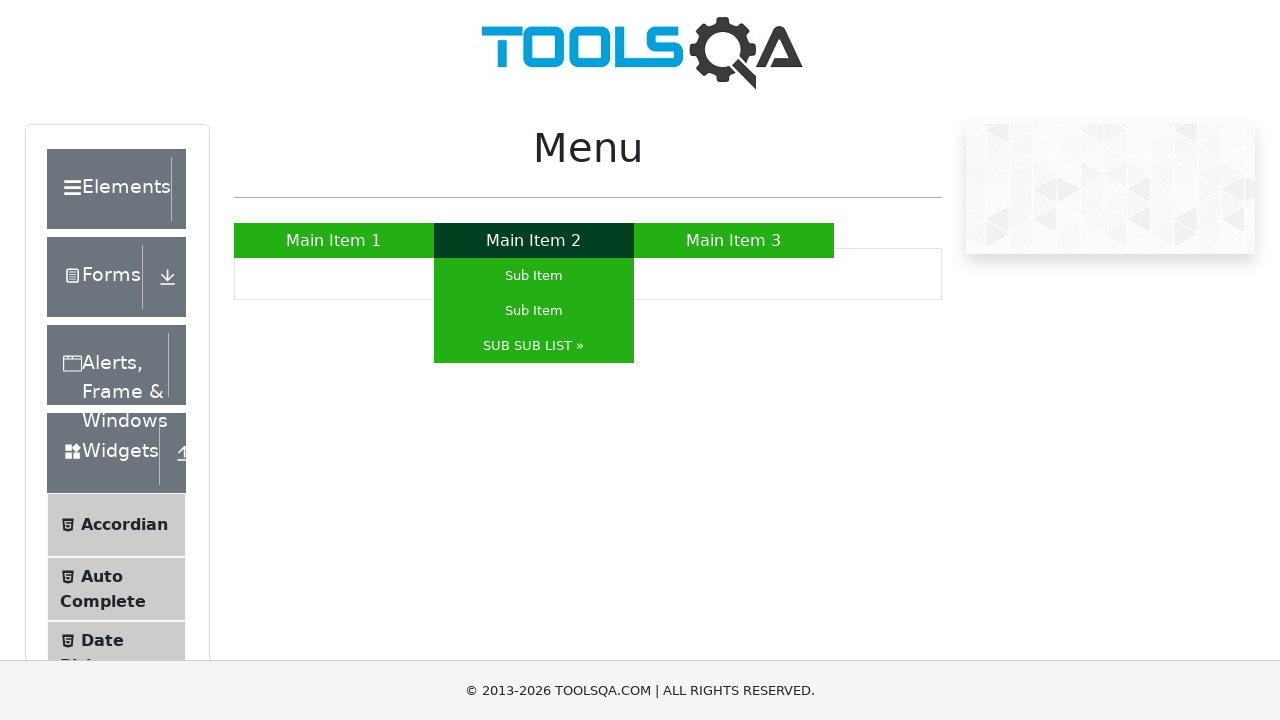

Hovered over 'SUB SUB LIST »' to reveal nested menu options
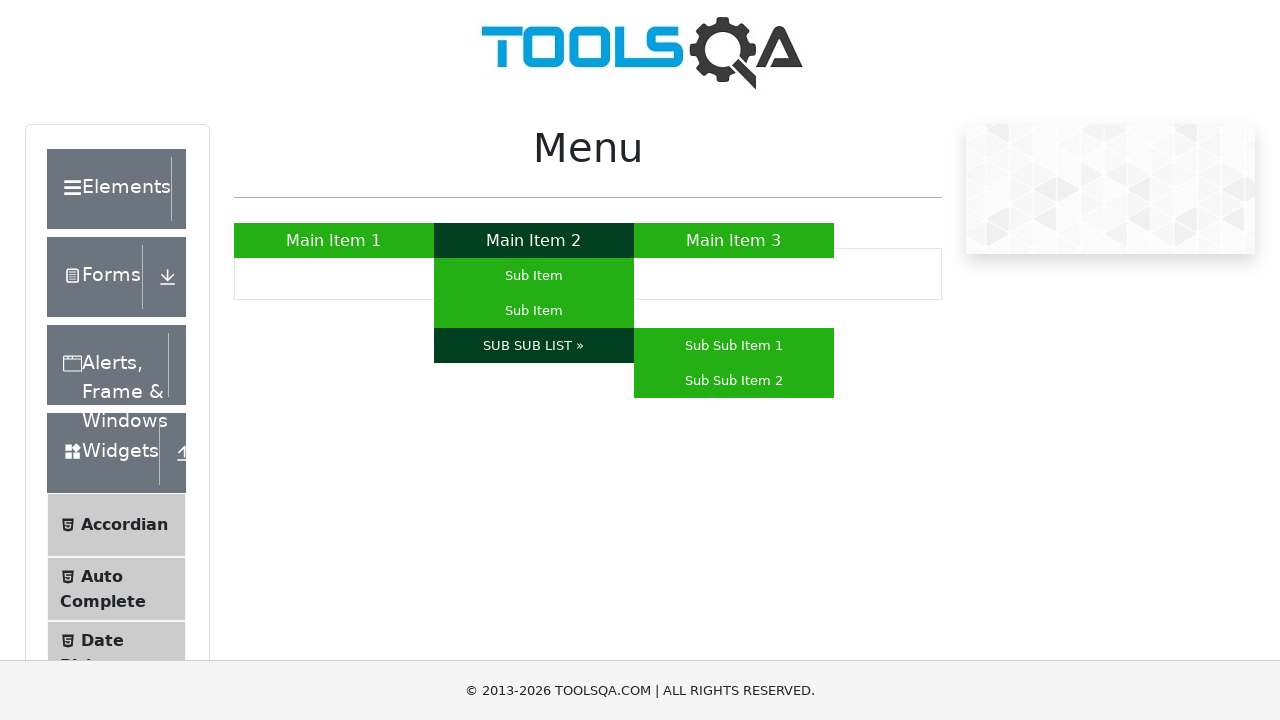

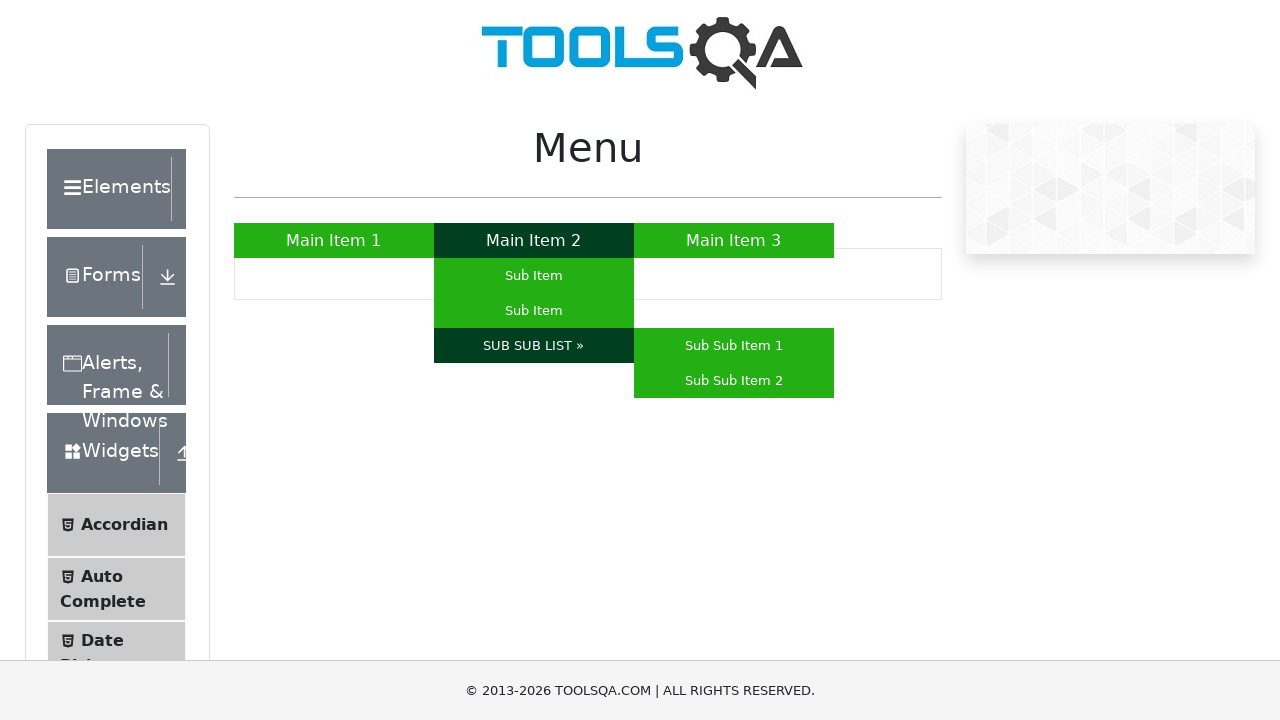